Navigates to the Kwidos homepage and verifies the page title equals "Kwidos"

Starting URL: https://kwidos.com/

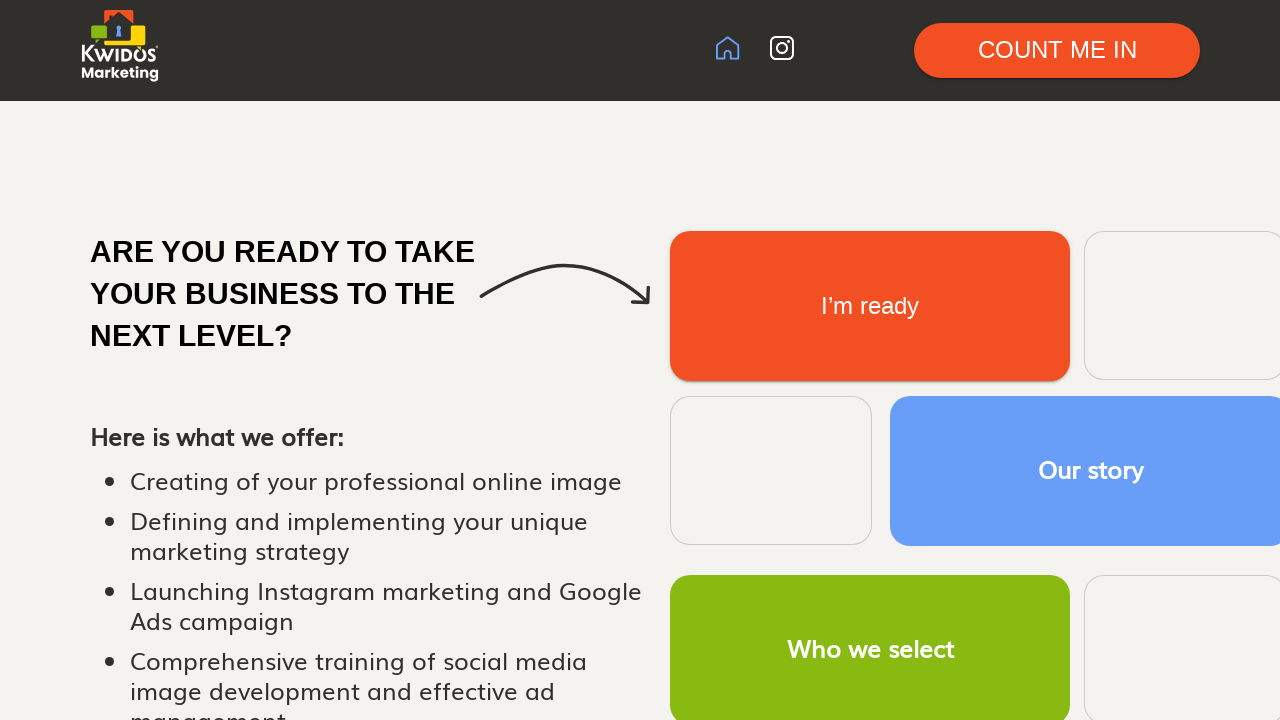

Navigated to Kwidos homepage at https://kwidos.com/
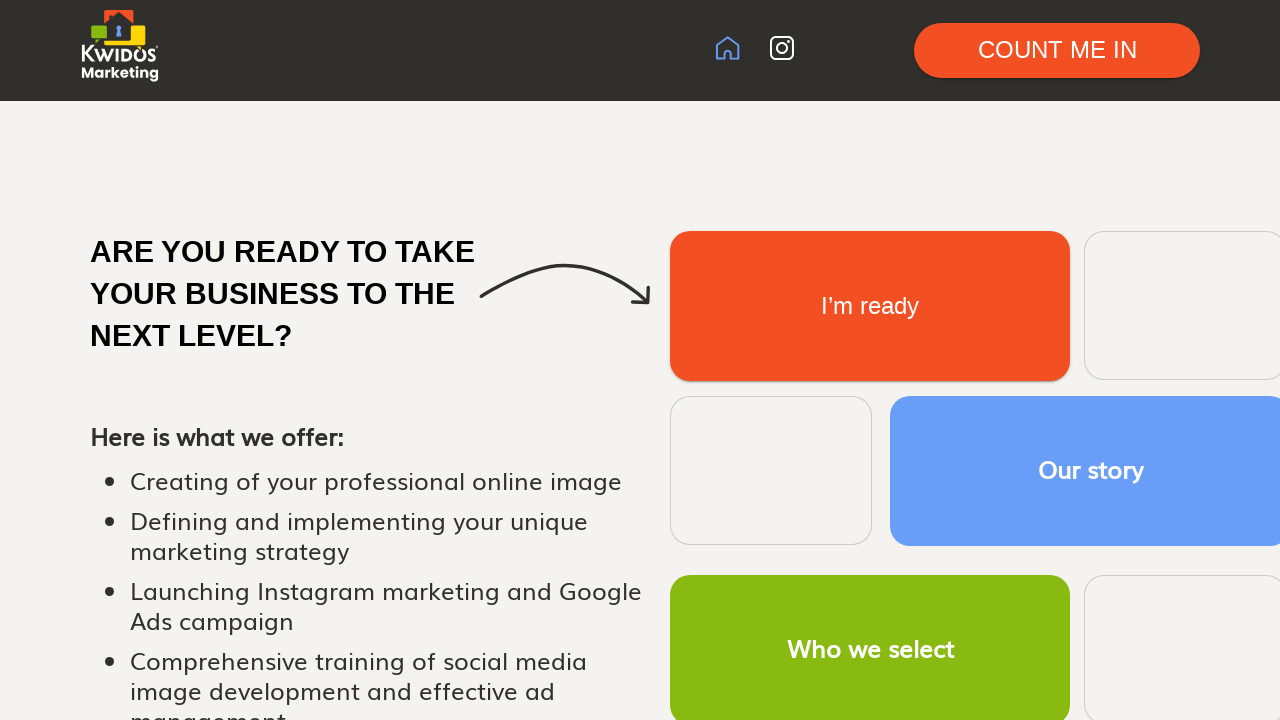

Verified page title equals 'Kwidos'
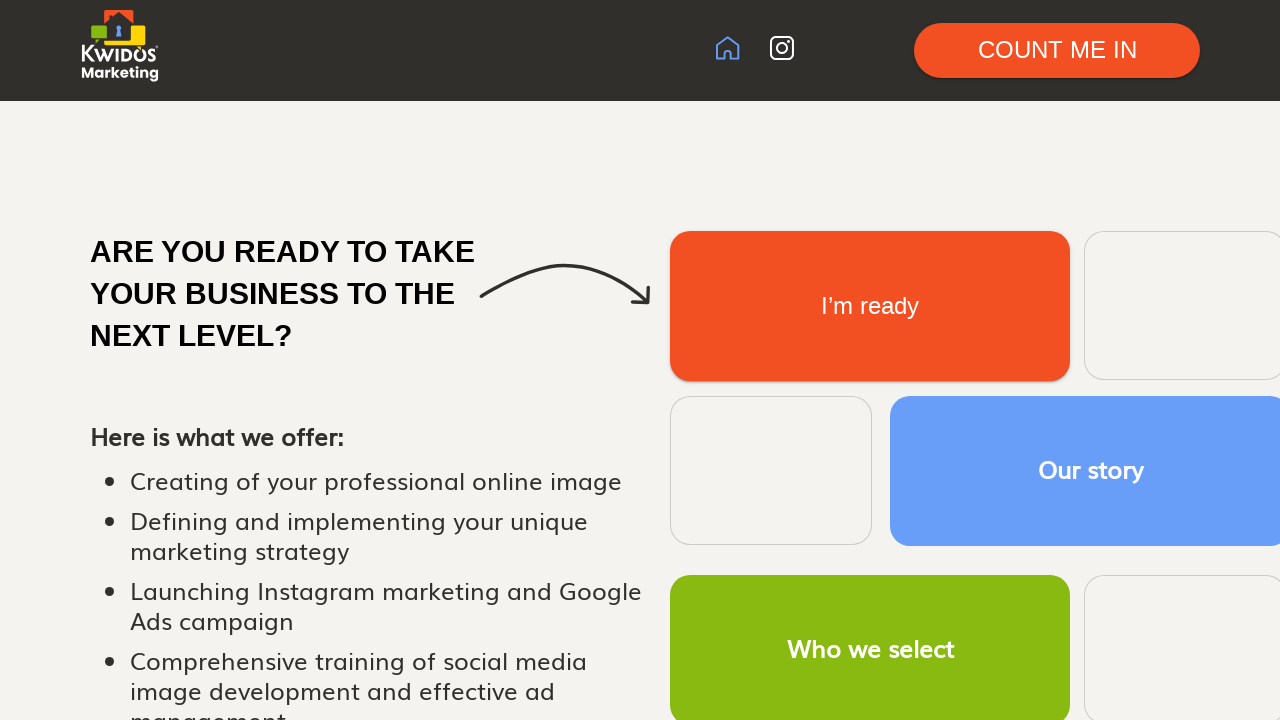

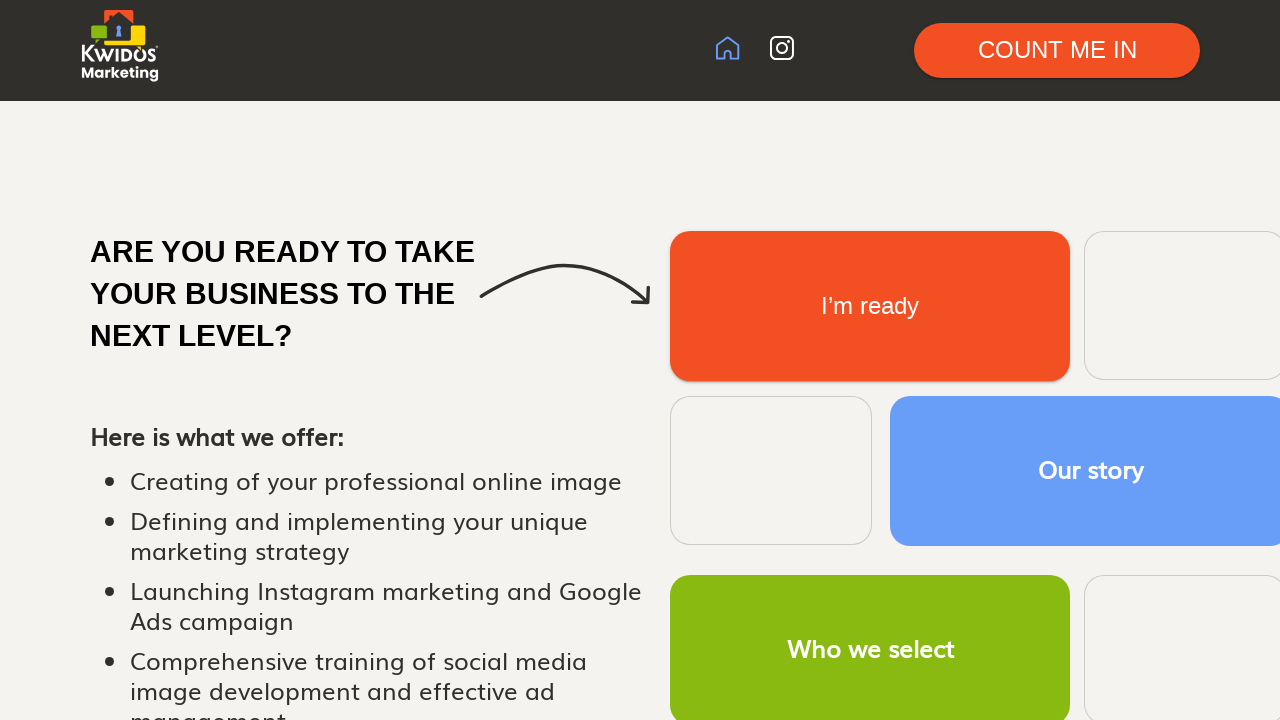